Navigates to the Deens travel website and verifies that the main homepage tagline heading contains the expected text "Customizable travels created by locals for free".

Starting URL: https://deens-master.now.sh/

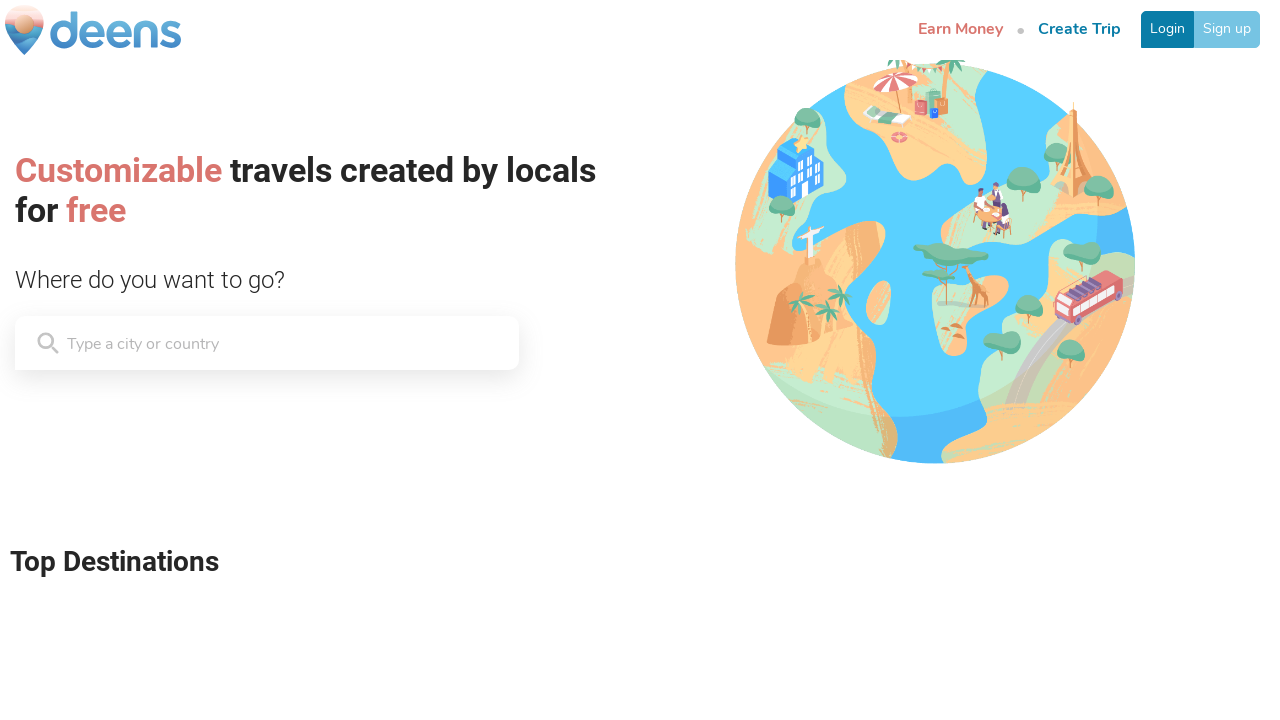

Navigated to Deens travel website homepage
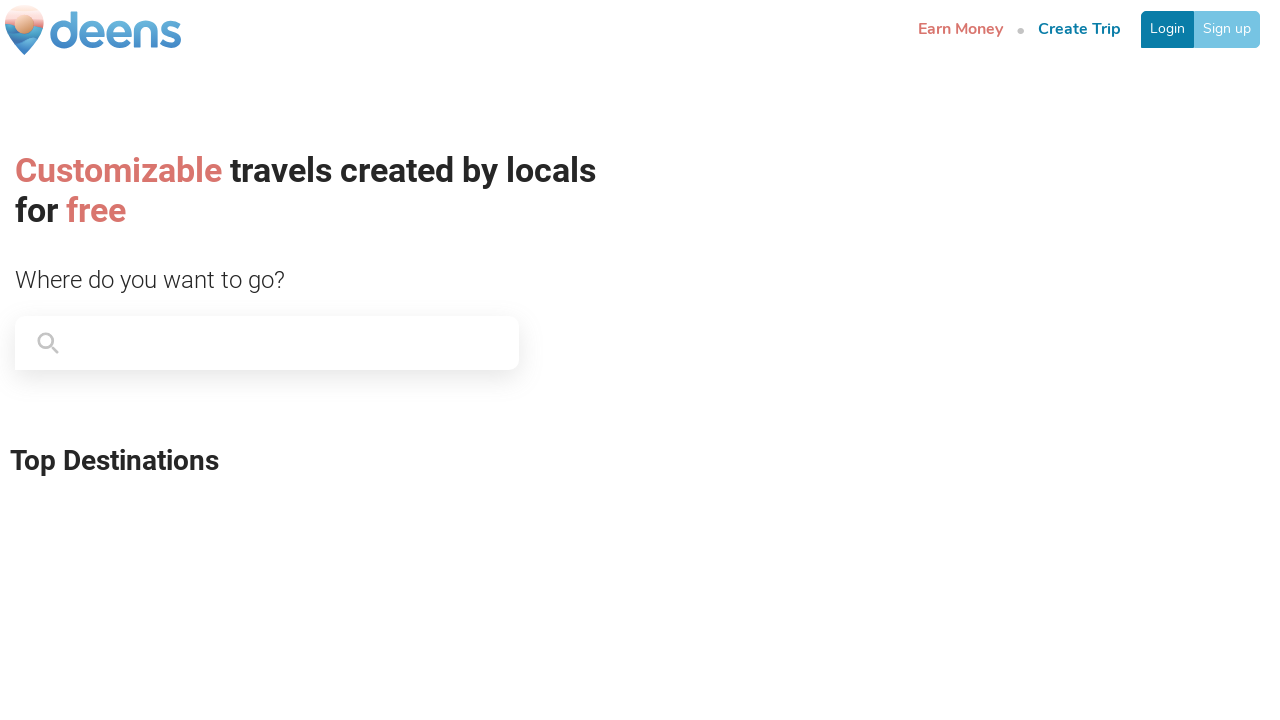

Located the main heading element
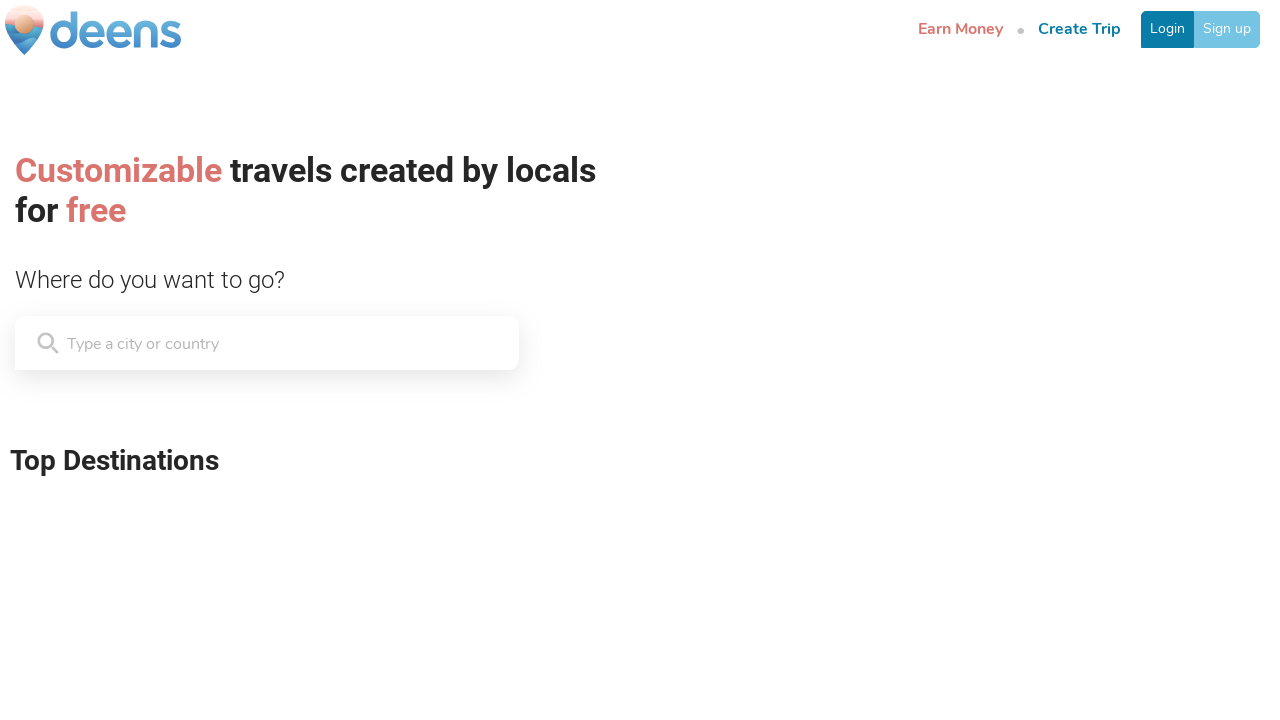

Main heading loaded and became visible
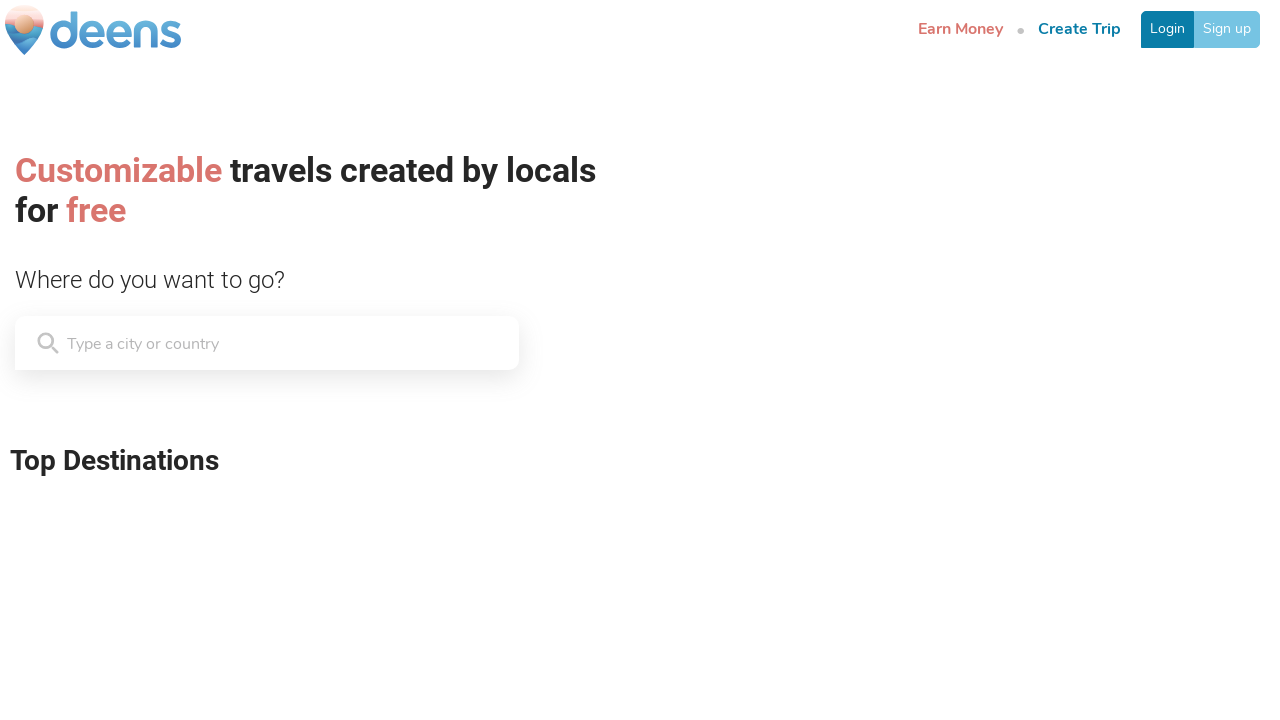

Verified heading text matches expected: 'Customizable travels created by locals for free'
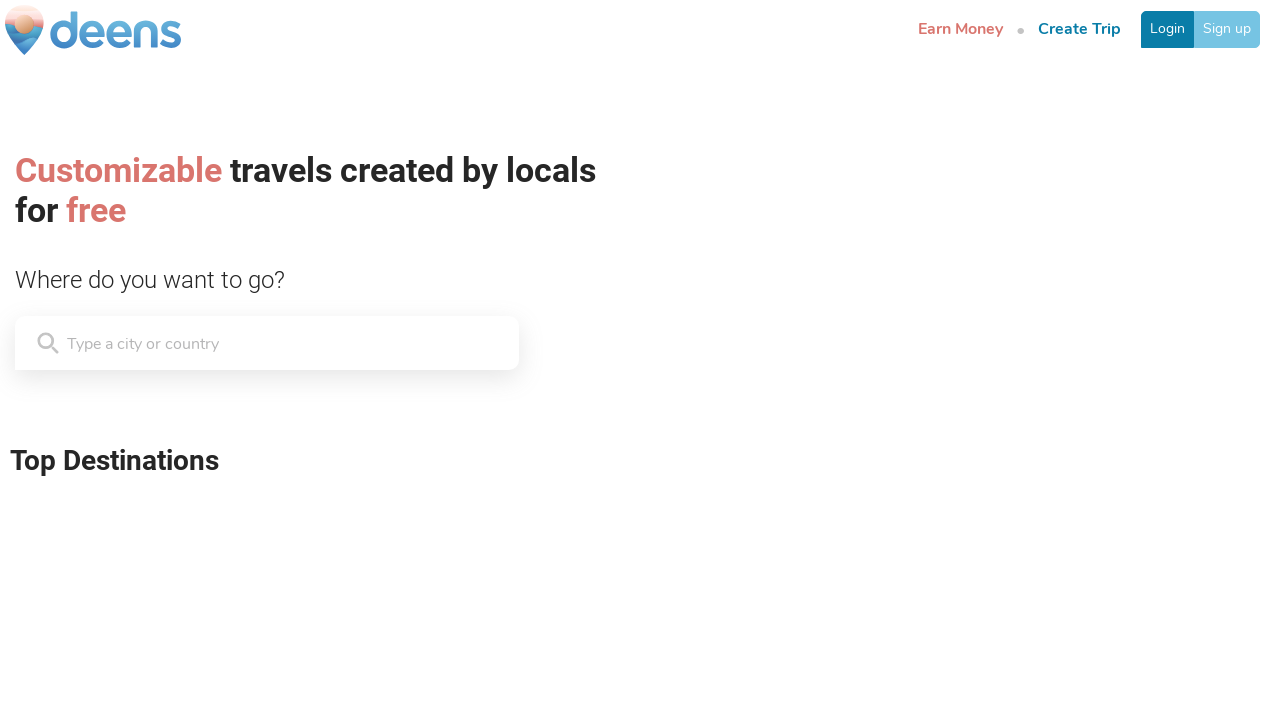

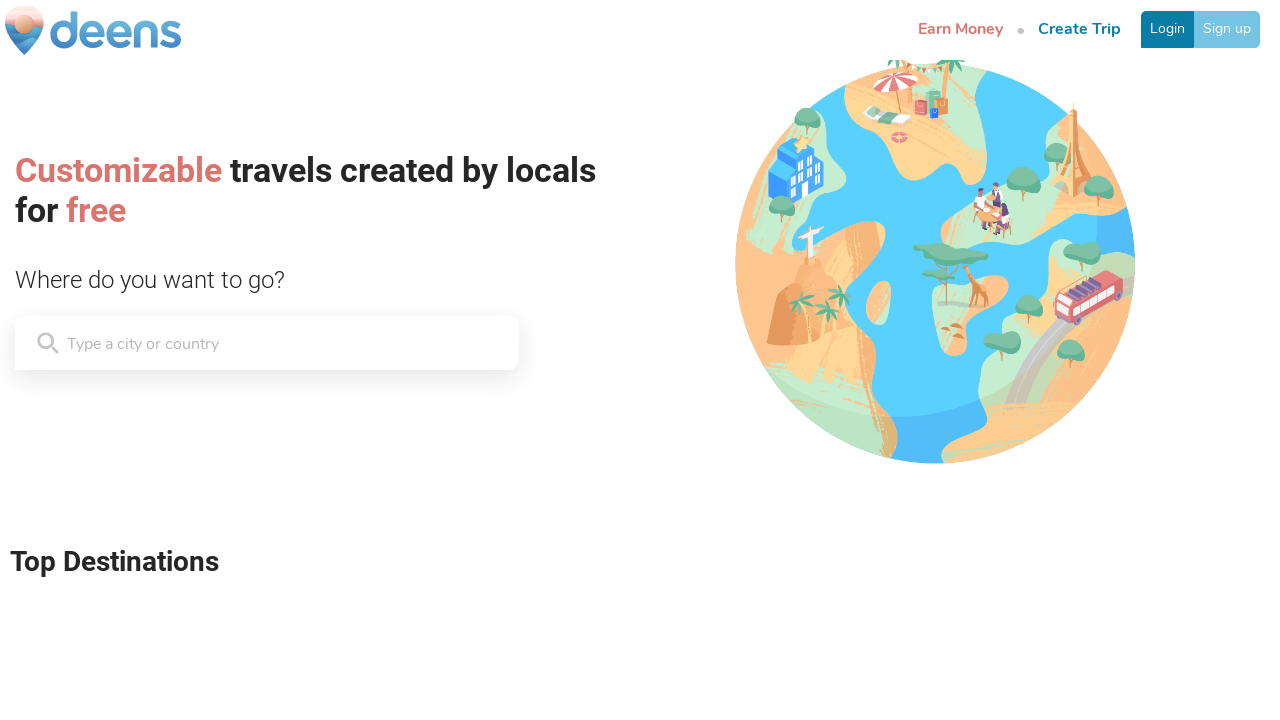